Tests filling out a practice form on demoqa.com including text fields, radio buttons, date picker, dropdown selections, checkboxes, and form submission.

Starting URL: https://demoqa.com/automation-practice-form

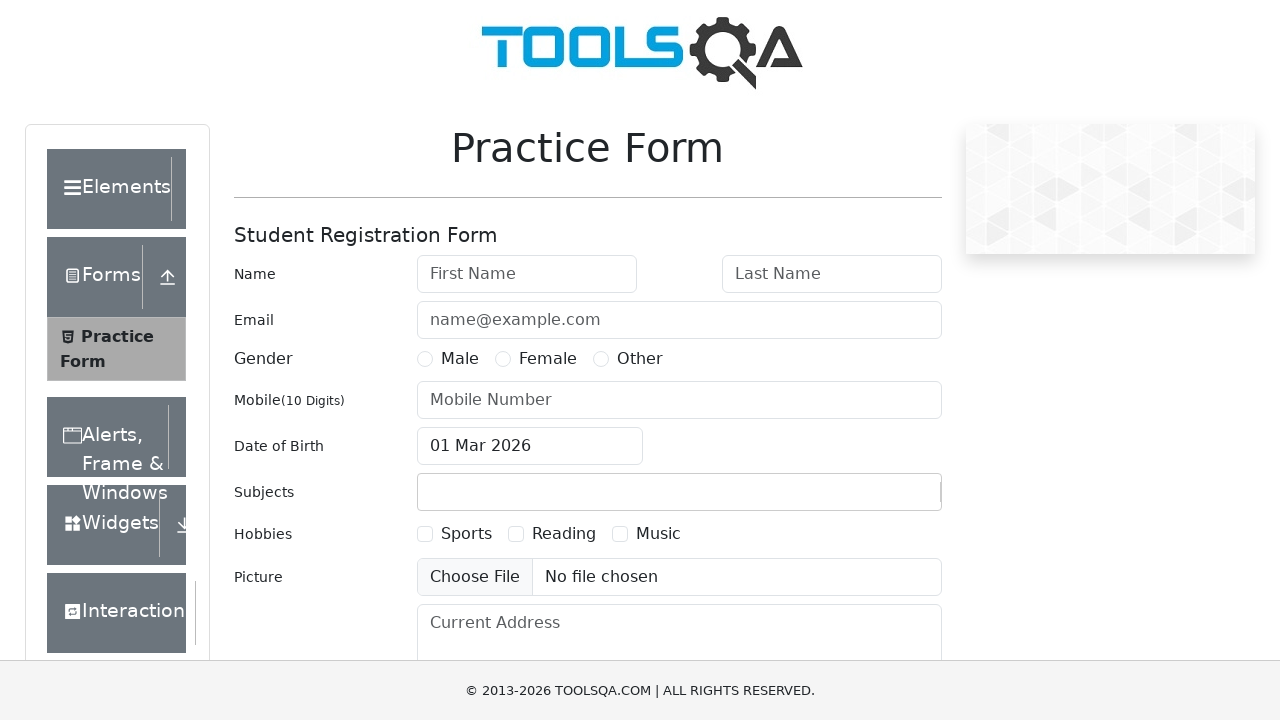

Filled first name field with 'Test first name' on #firstName
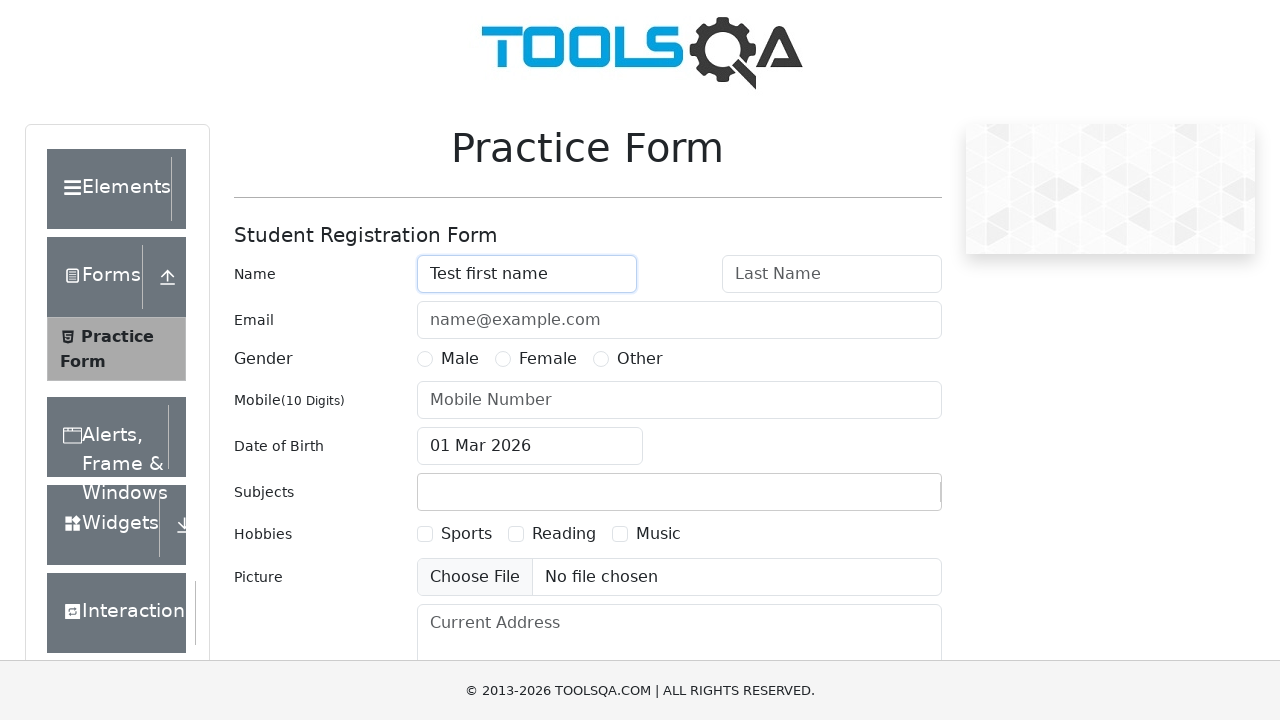

Filled last name field with 'Test last name' on #lastName
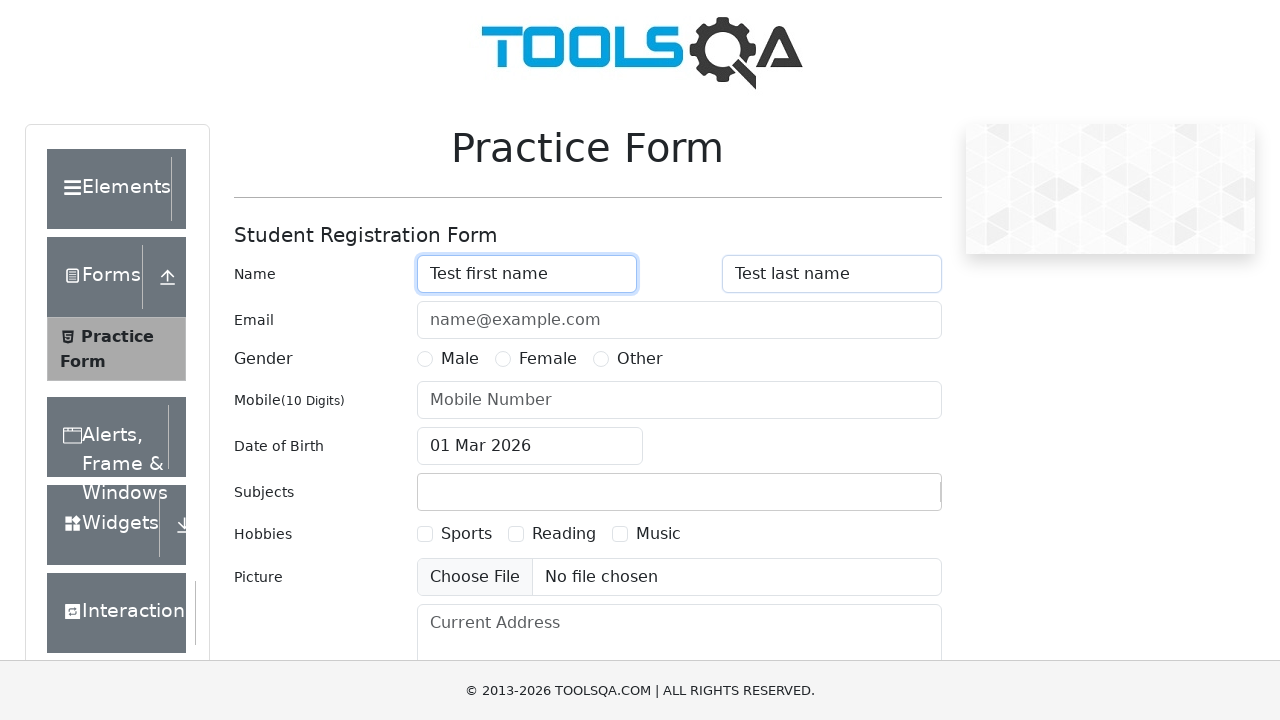

Filled email field with 'test@test.com' on #userEmail
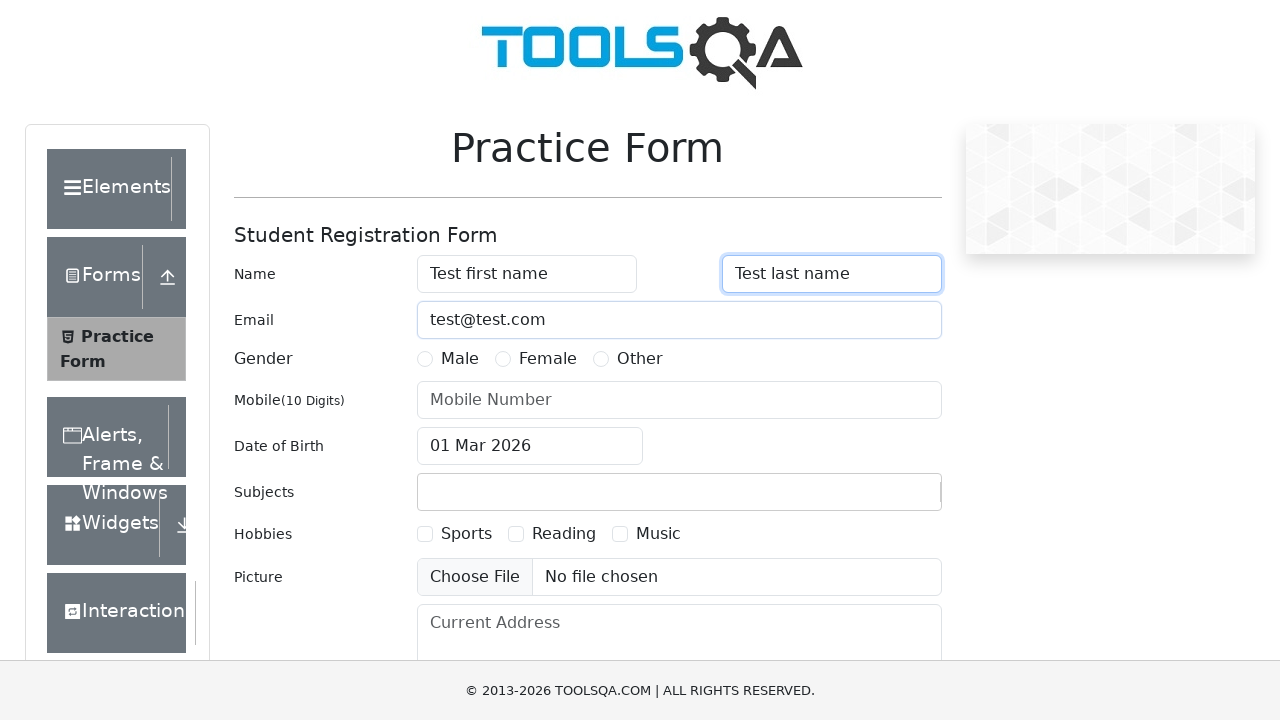

Selected Male radio button for gender at (460, 359) on label[for='gender-radio-1']
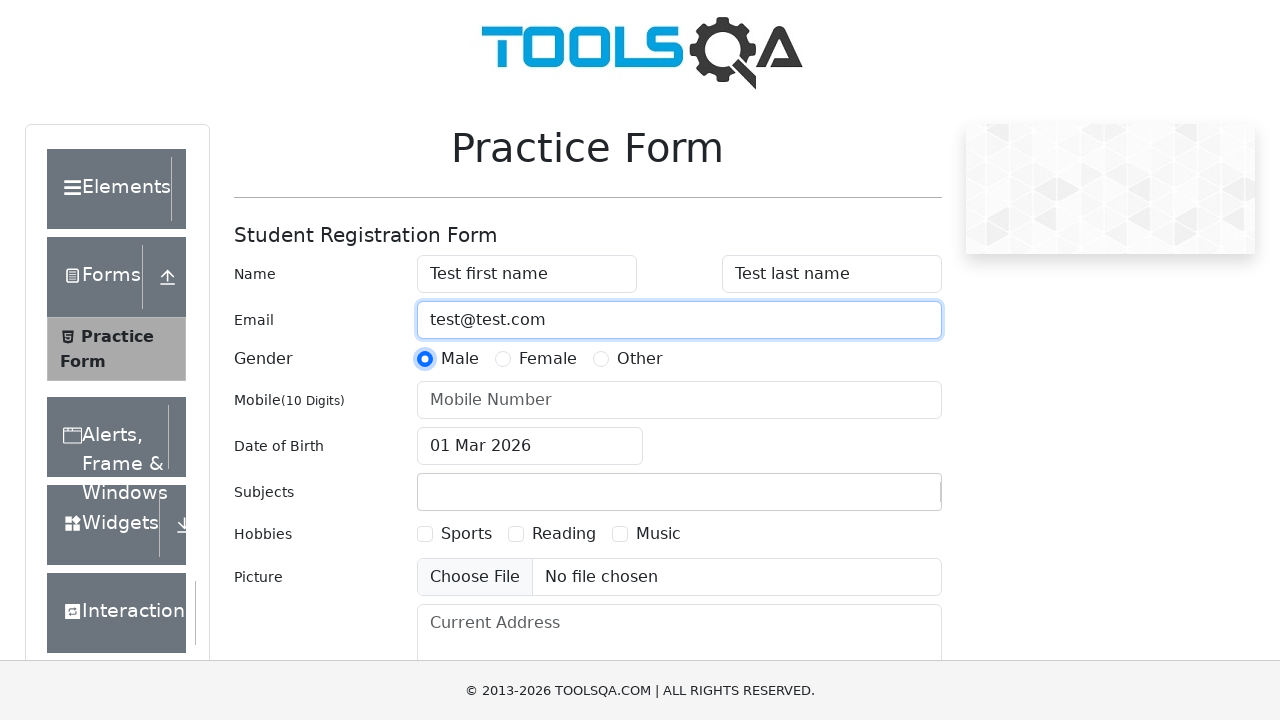

Filled mobile number field with '1234567890' on #userNumber
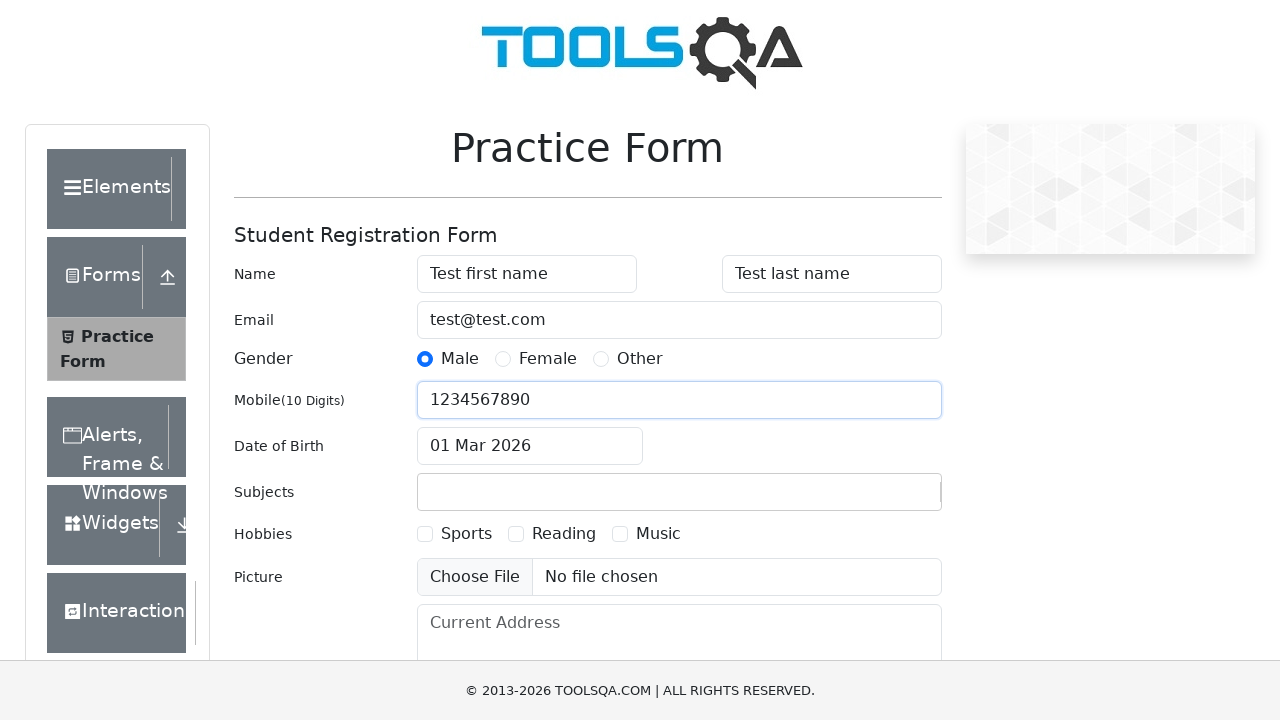

Clicked date of birth field to open date picker at (530, 446) on #dateOfBirthInput
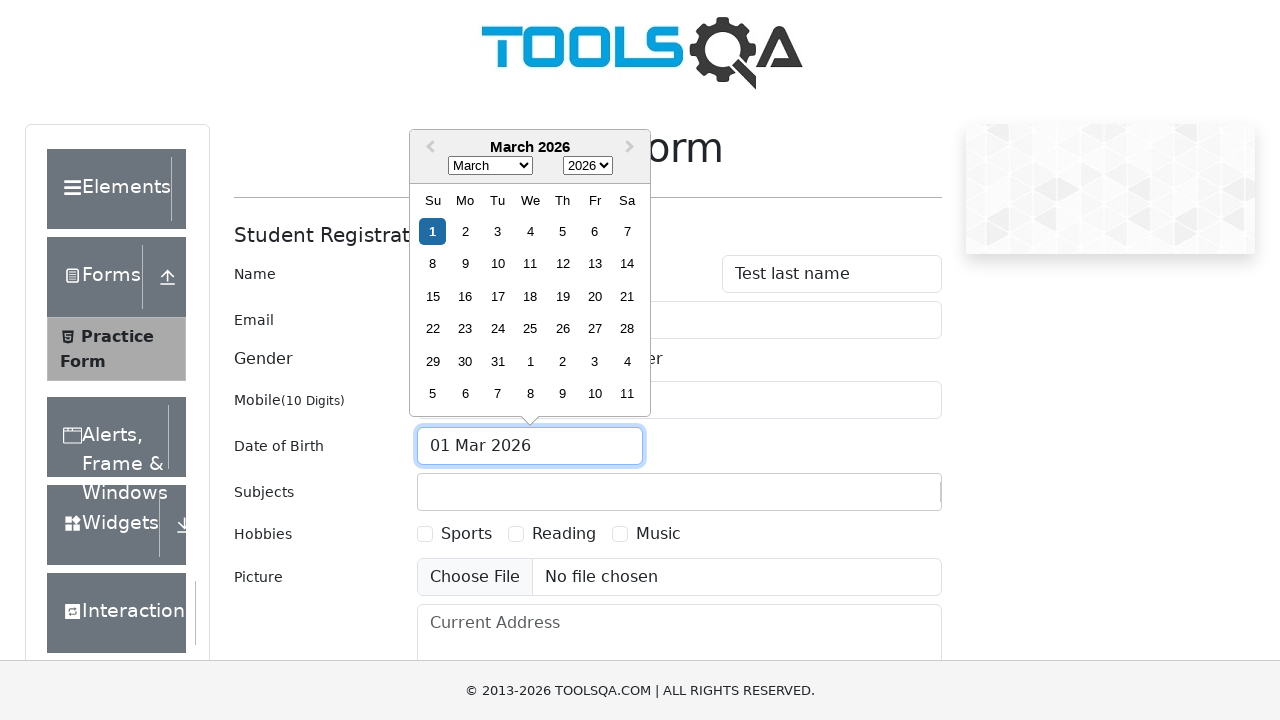

Filled date of birth with '22 Jan 2000' on #dateOfBirthInput
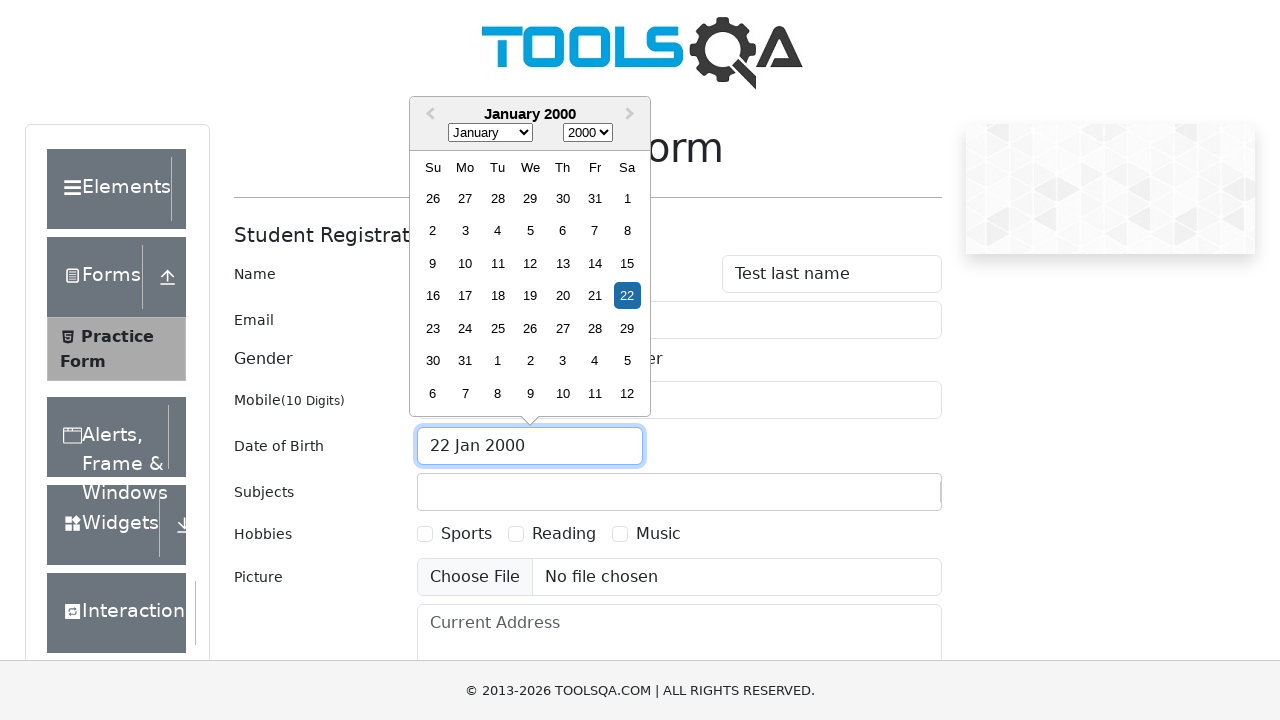

Pressed Enter to confirm date of birth selection on #dateOfBirthInput
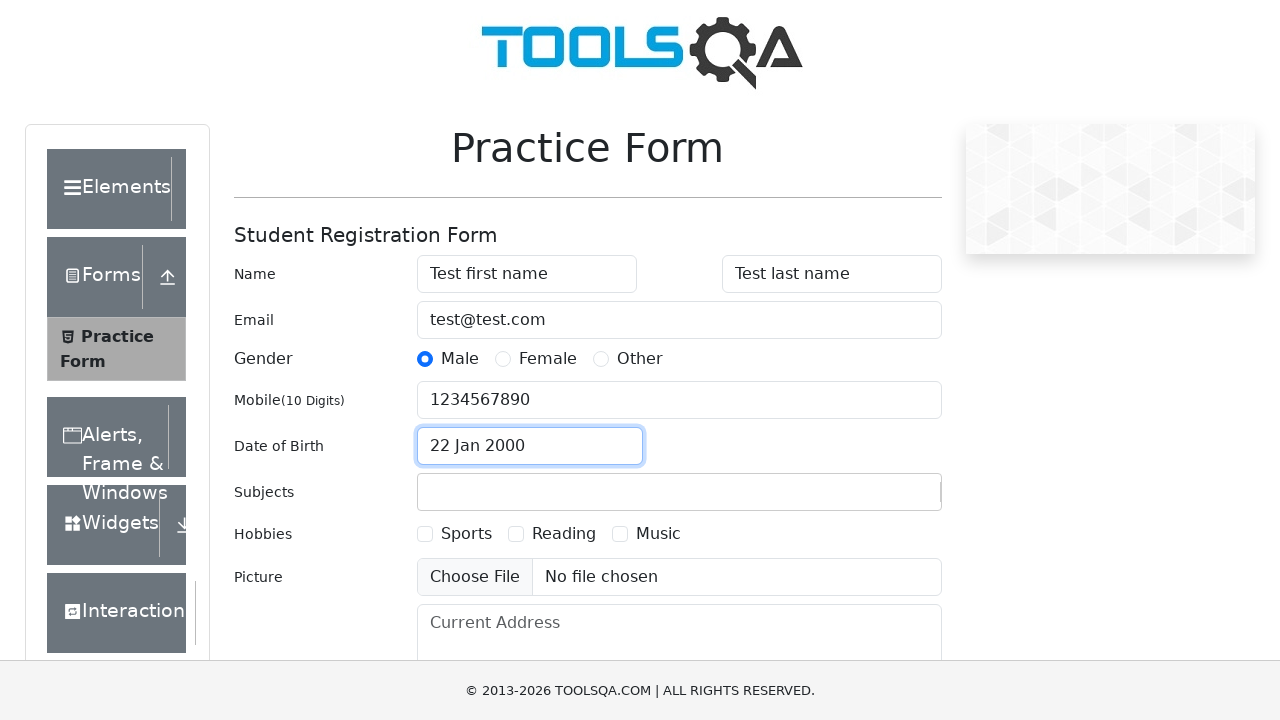

Filled subjects field with 'Computer Science' on #subjectsInput
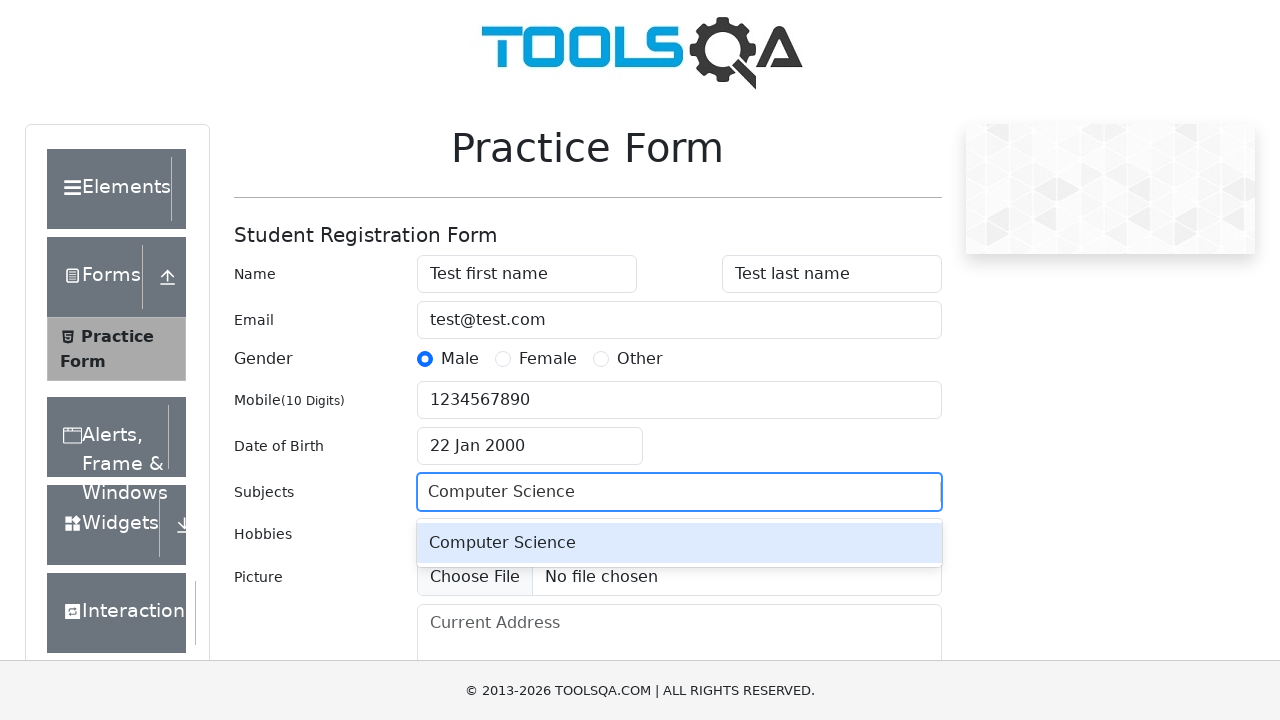

Pressed Enter to confirm subject selection on #subjectsInput
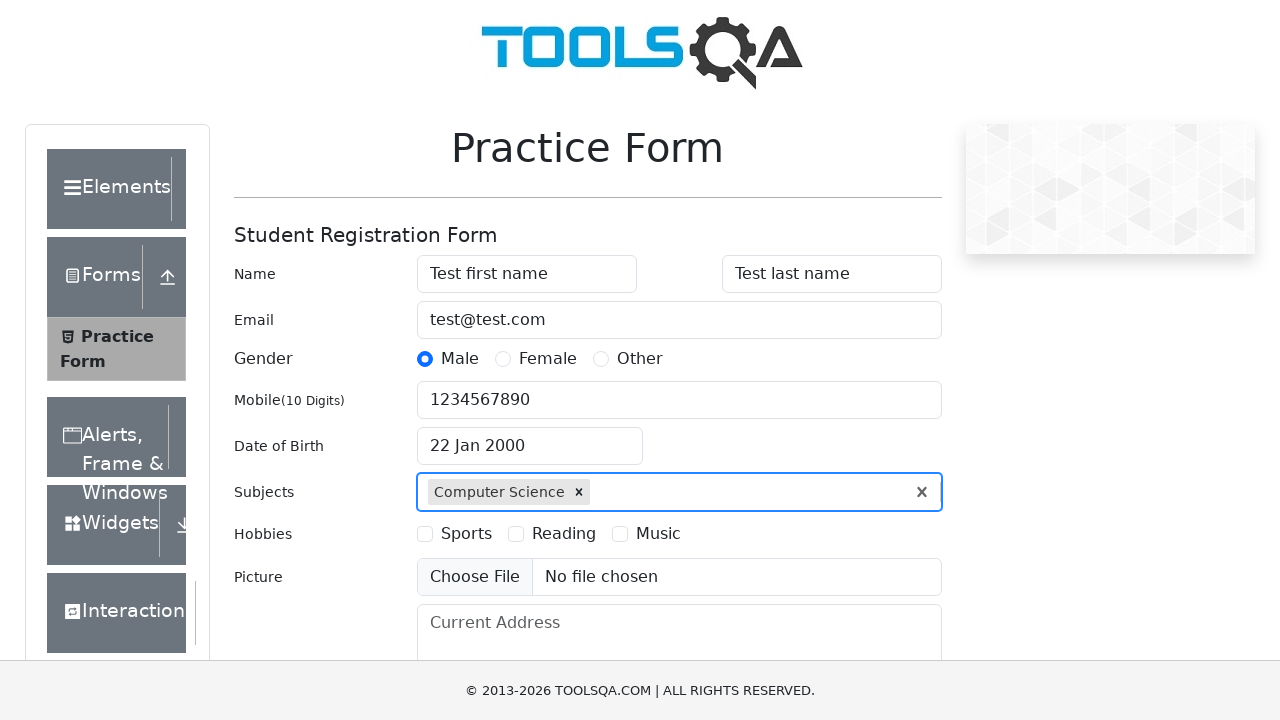

Selected first hobby checkbox at (466, 534) on label[for='hobbies-checkbox-1']
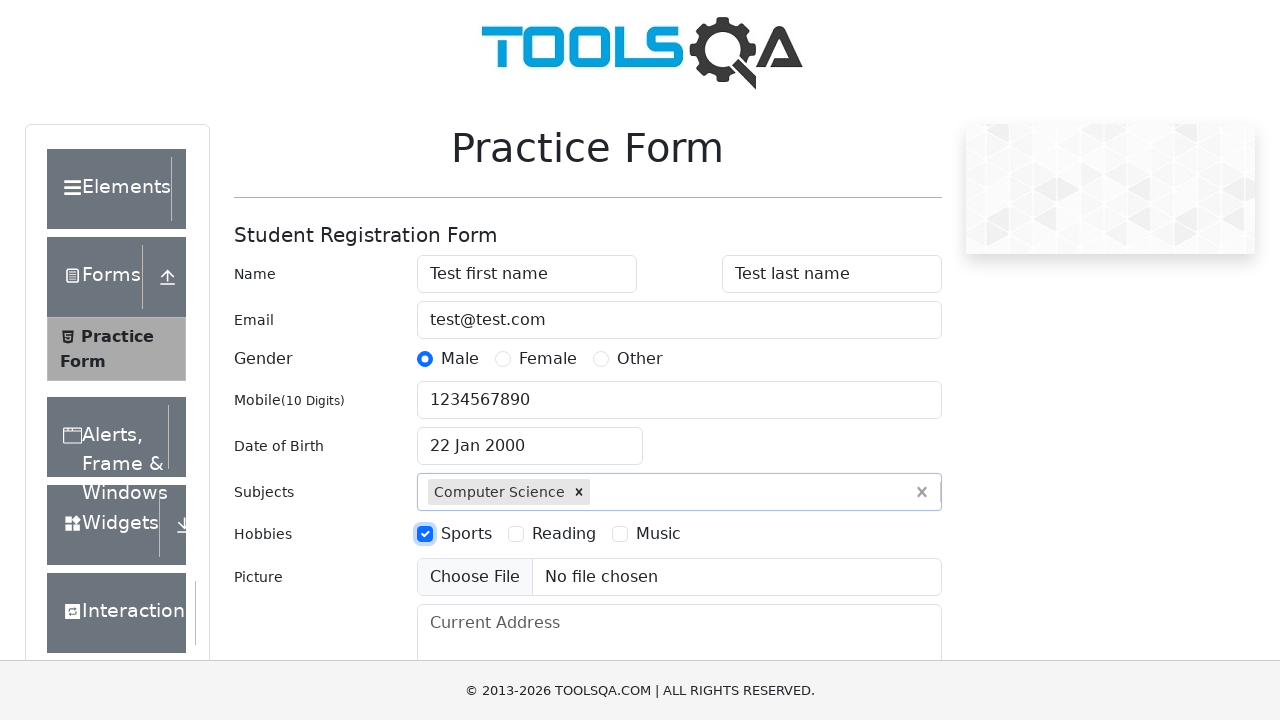

Selected third hobby checkbox at (658, 534) on label[for='hobbies-checkbox-3']
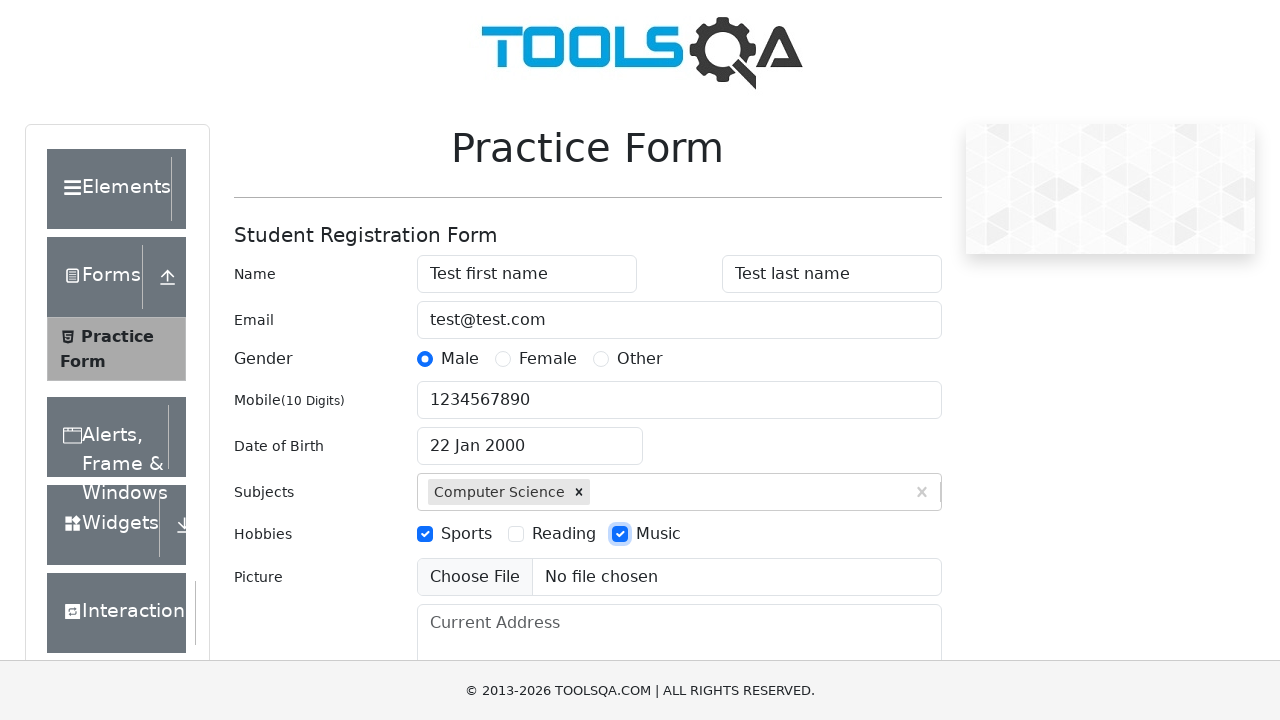

Filled current address with 'Texas, Austin, 1321 Ashton Lane' on #currentAddress
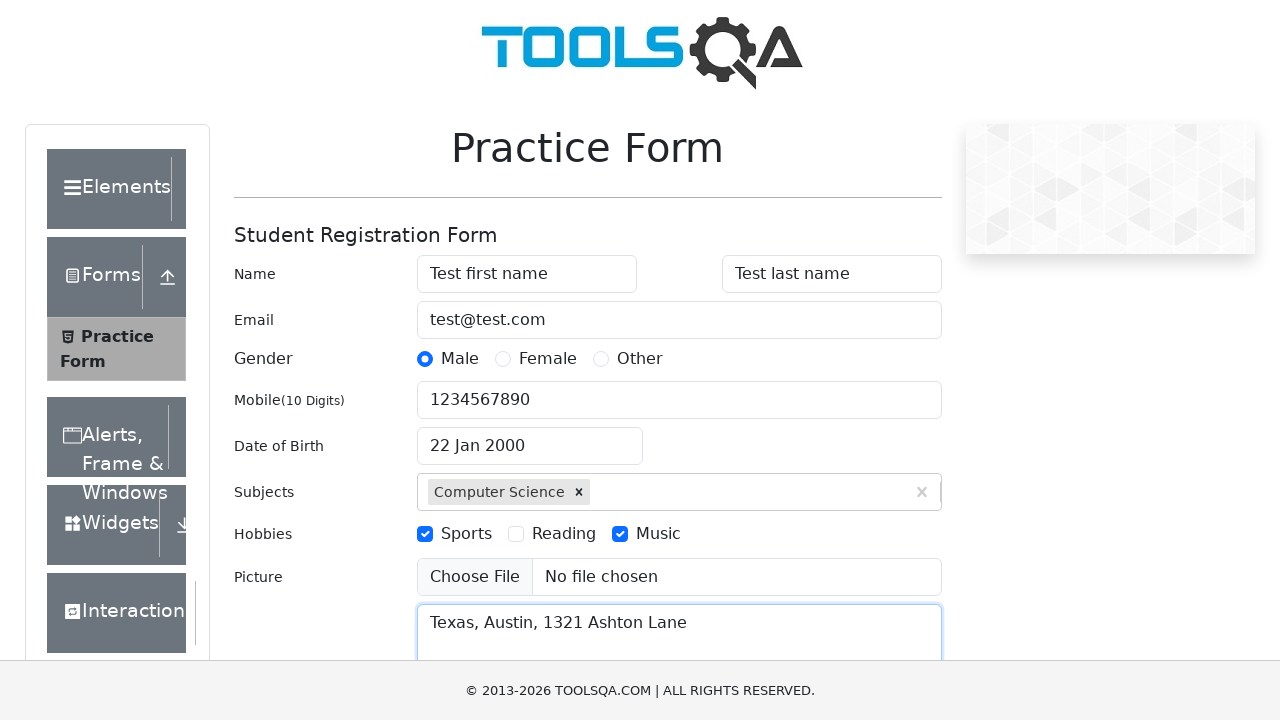

Clicked state dropdown to open options at (527, 437) on #state
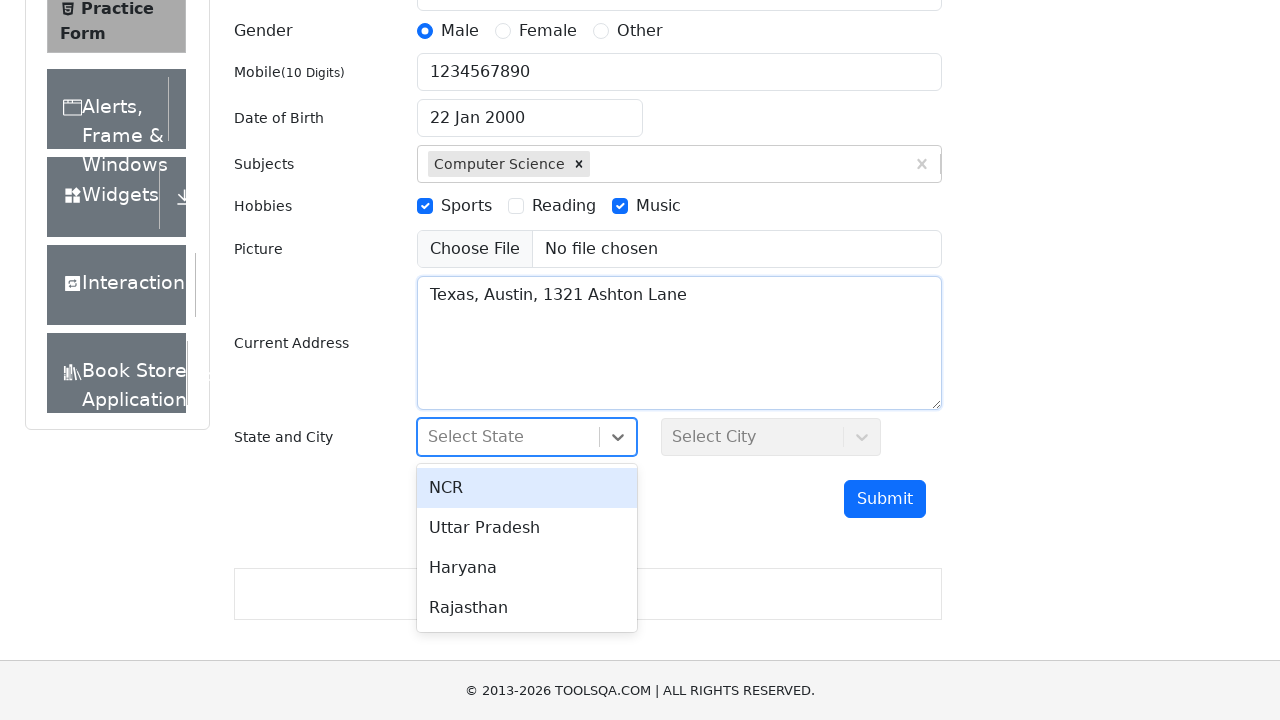

Selected first state option from dropdown at (527, 488) on #react-select-3-option-0
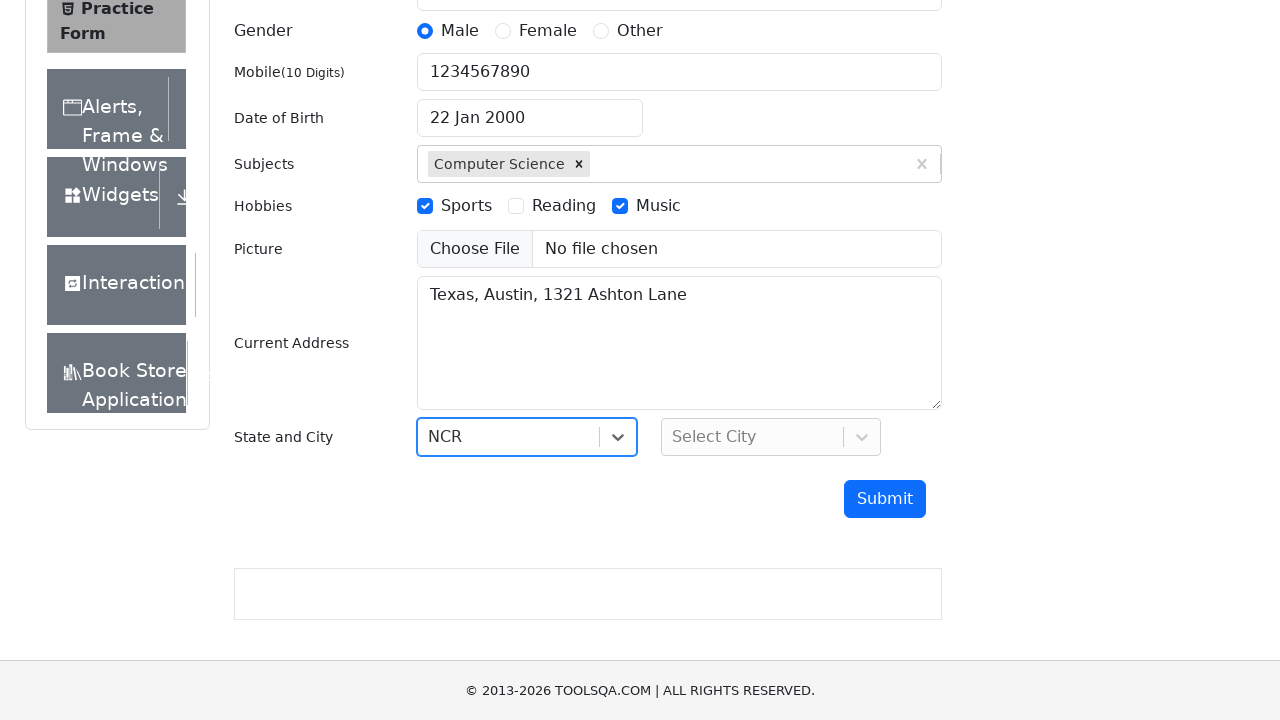

Clicked city dropdown to open options at (771, 437) on #city
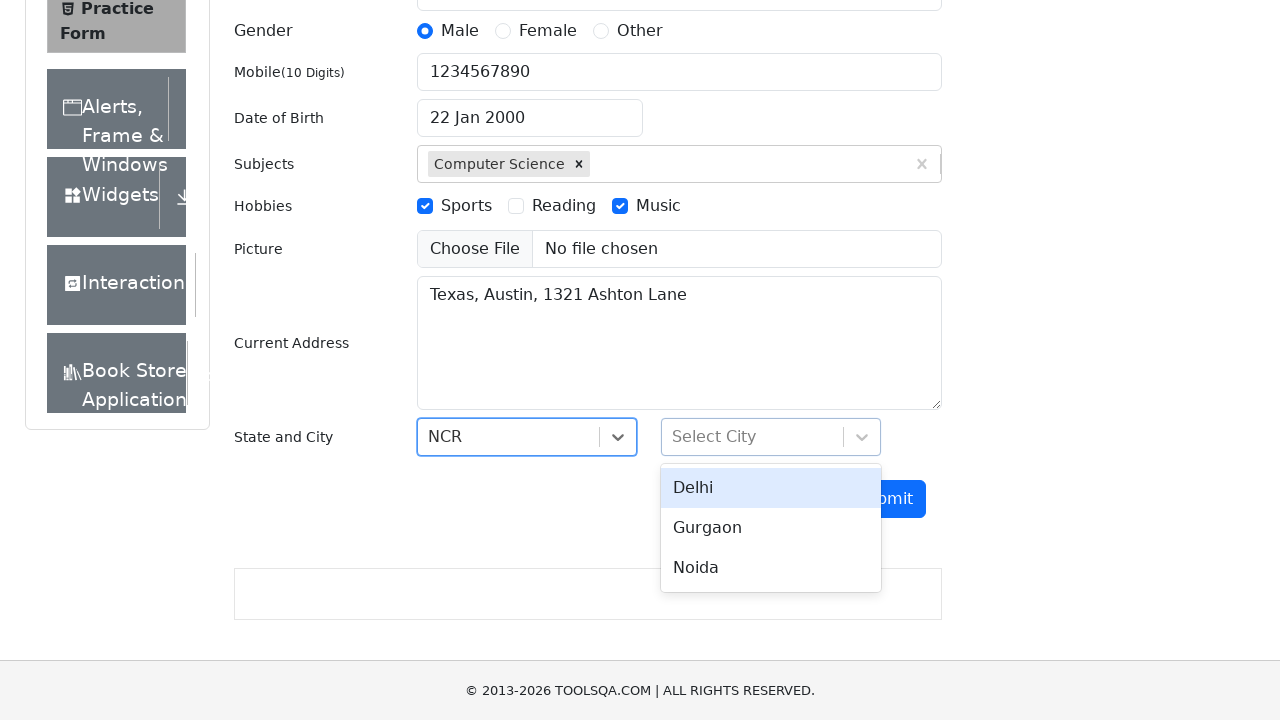

Selected first city option from dropdown at (771, 488) on #react-select-4-option-0
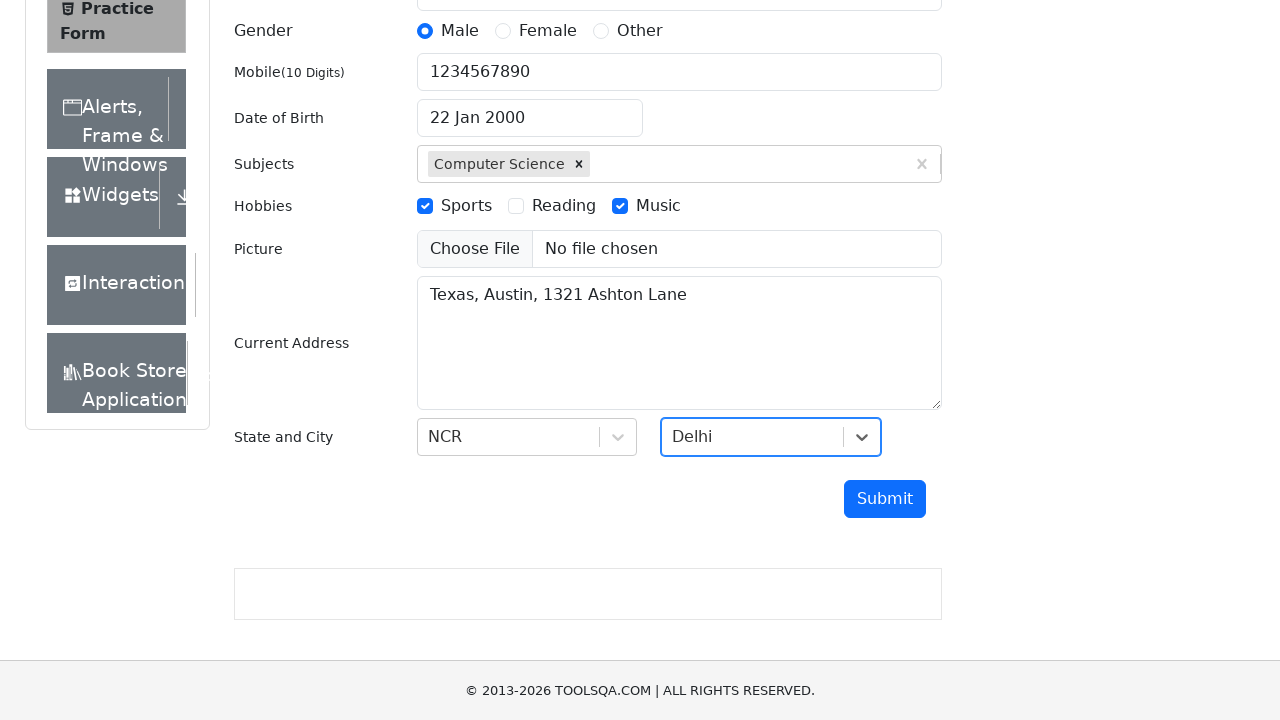

Clicked submit button to submit the form at (885, 499) on #submit
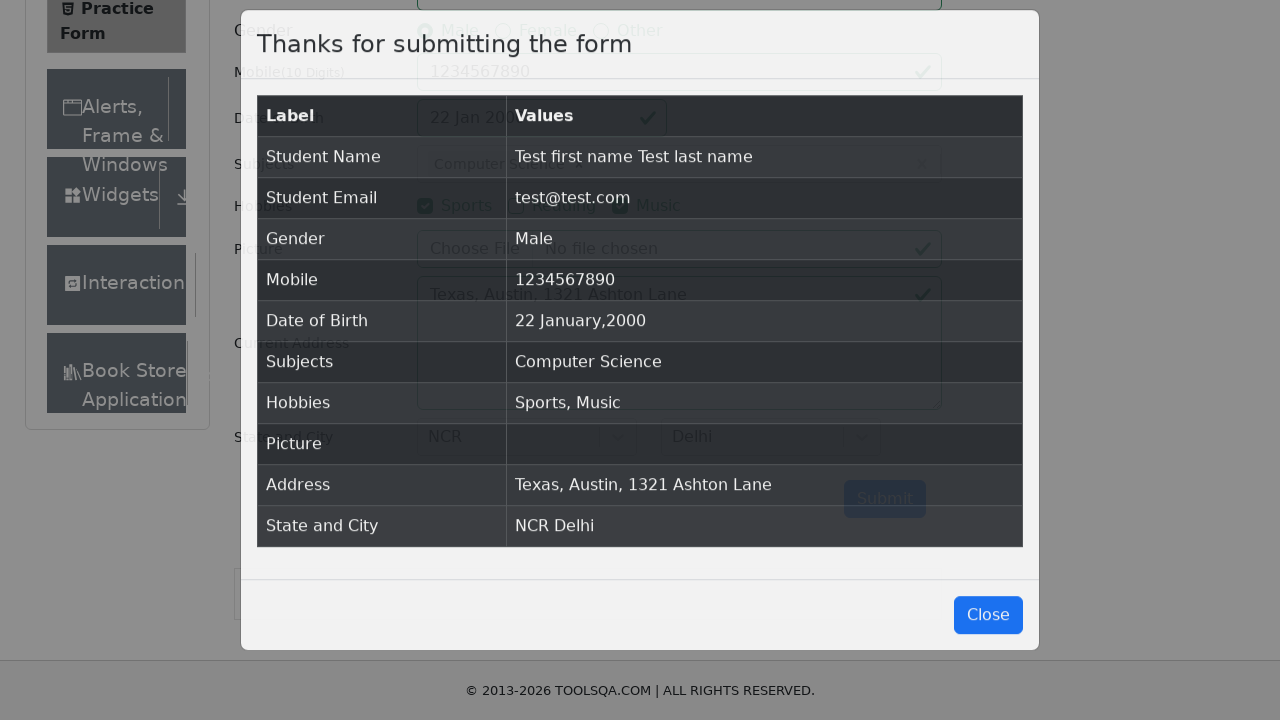

Form submission confirmation modal loaded successfully
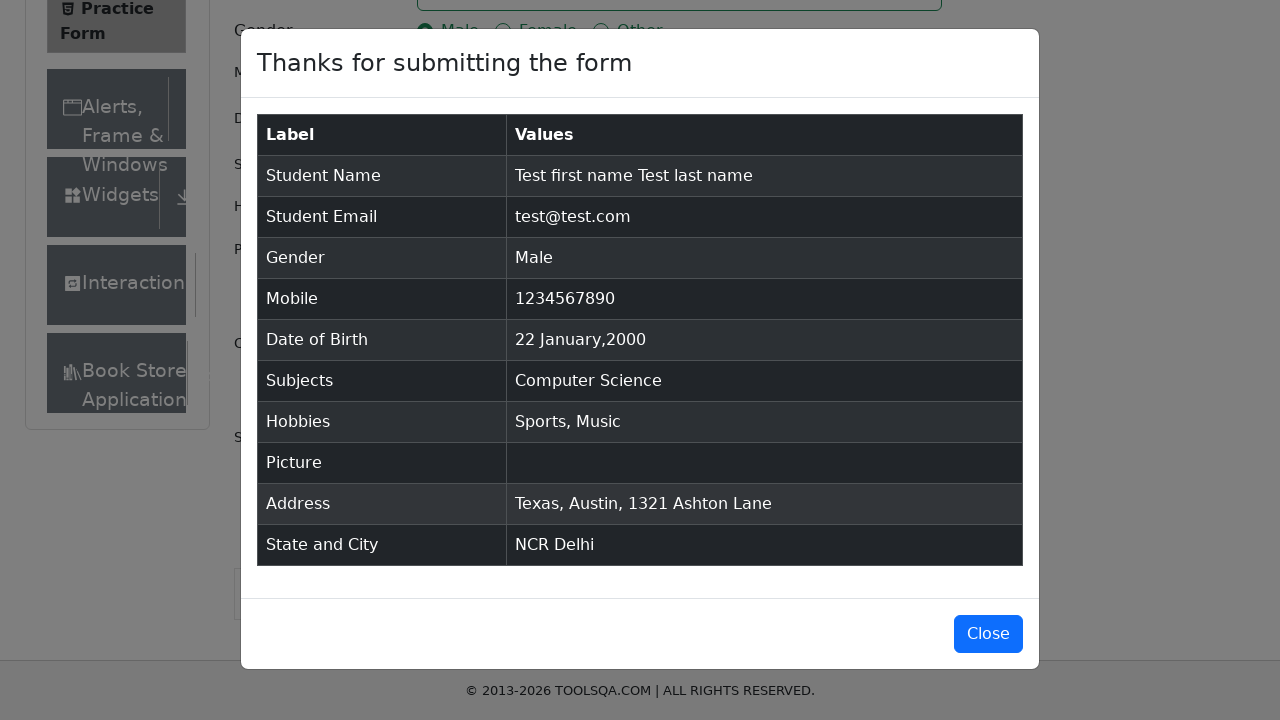

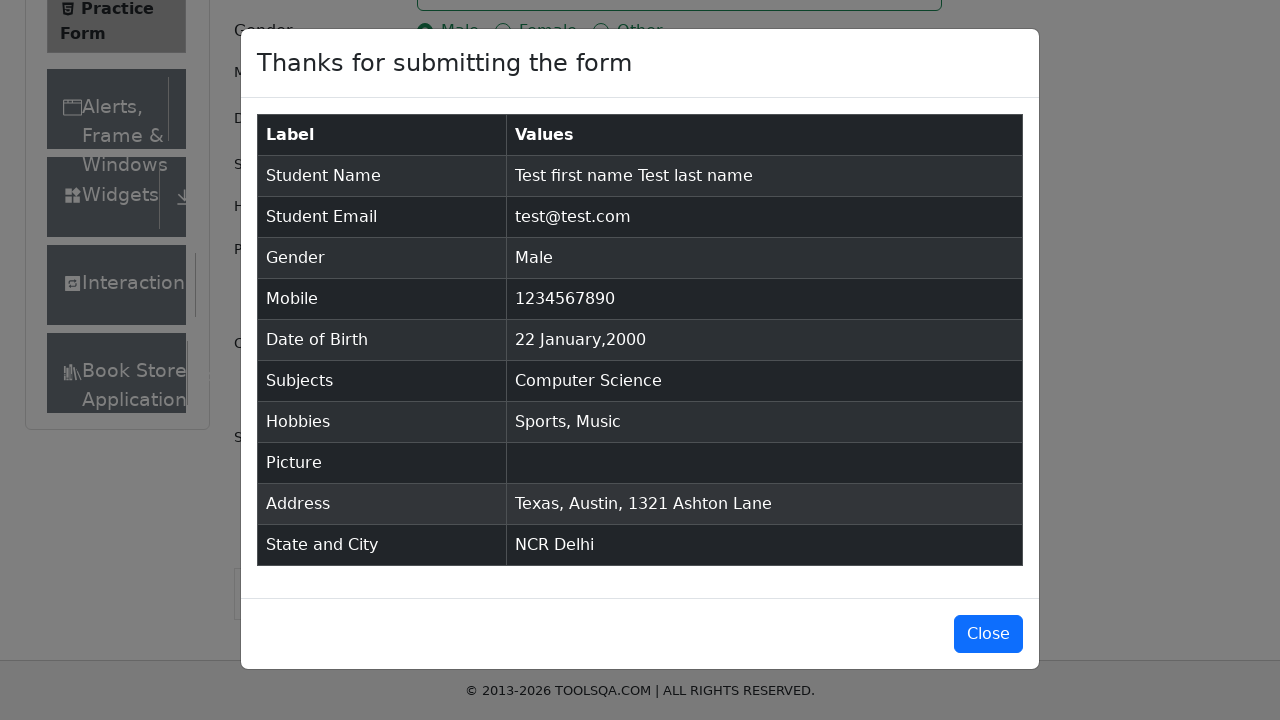